Tests keyboard and mouse actions on a demo page by hovering over a button and performing keyboard actions like backspace and arrow down

Starting URL: https://demoqa.com/buttons

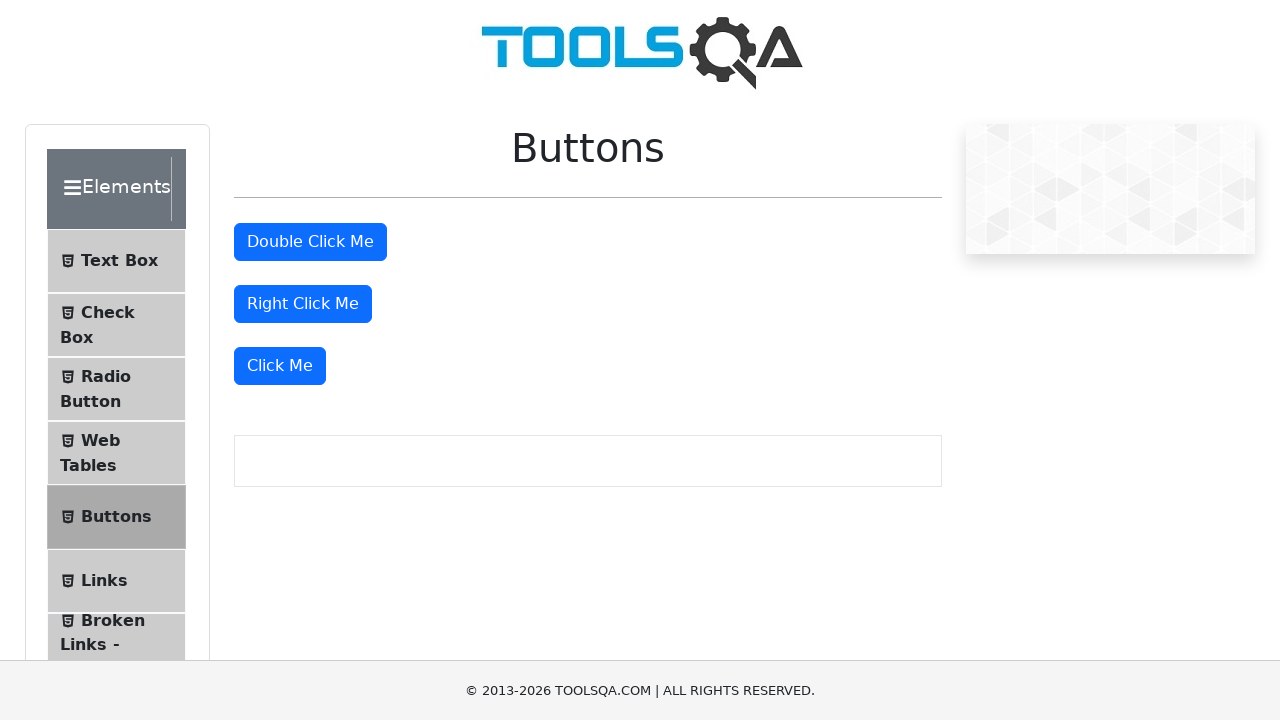

Hovered over the double click button at (310, 242) on #doubleClickBtn
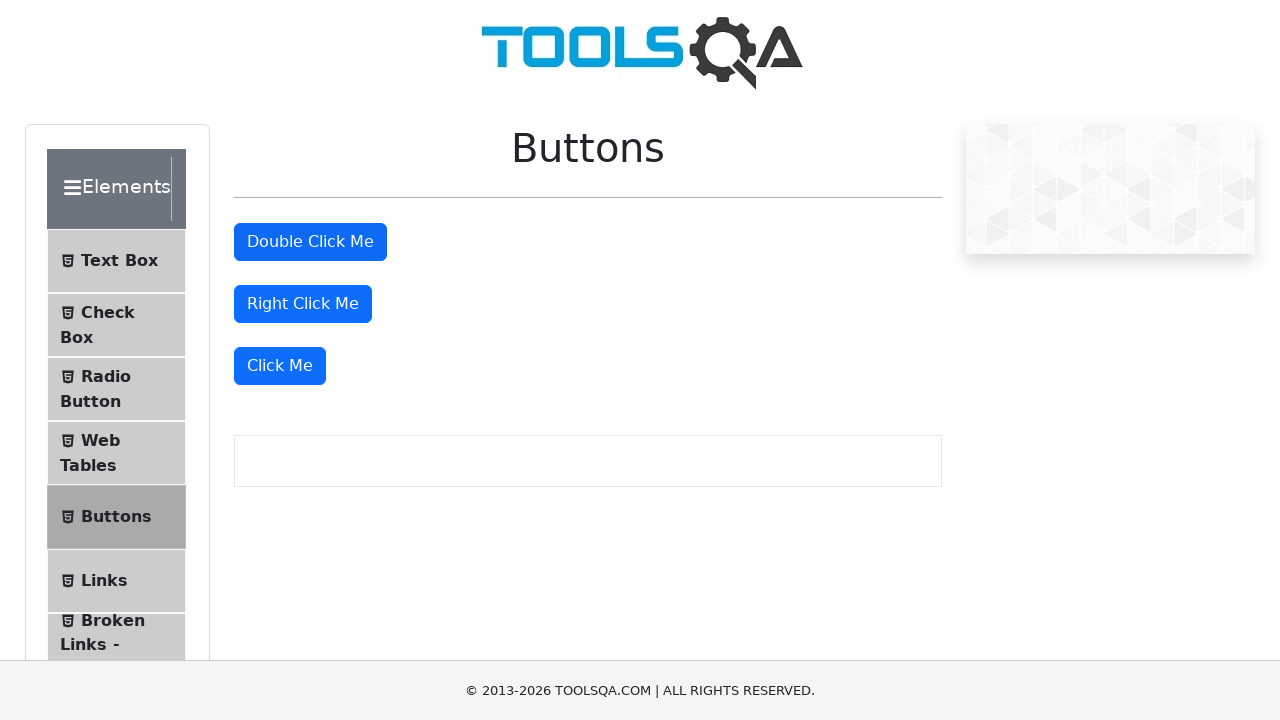

Pressed Backspace key
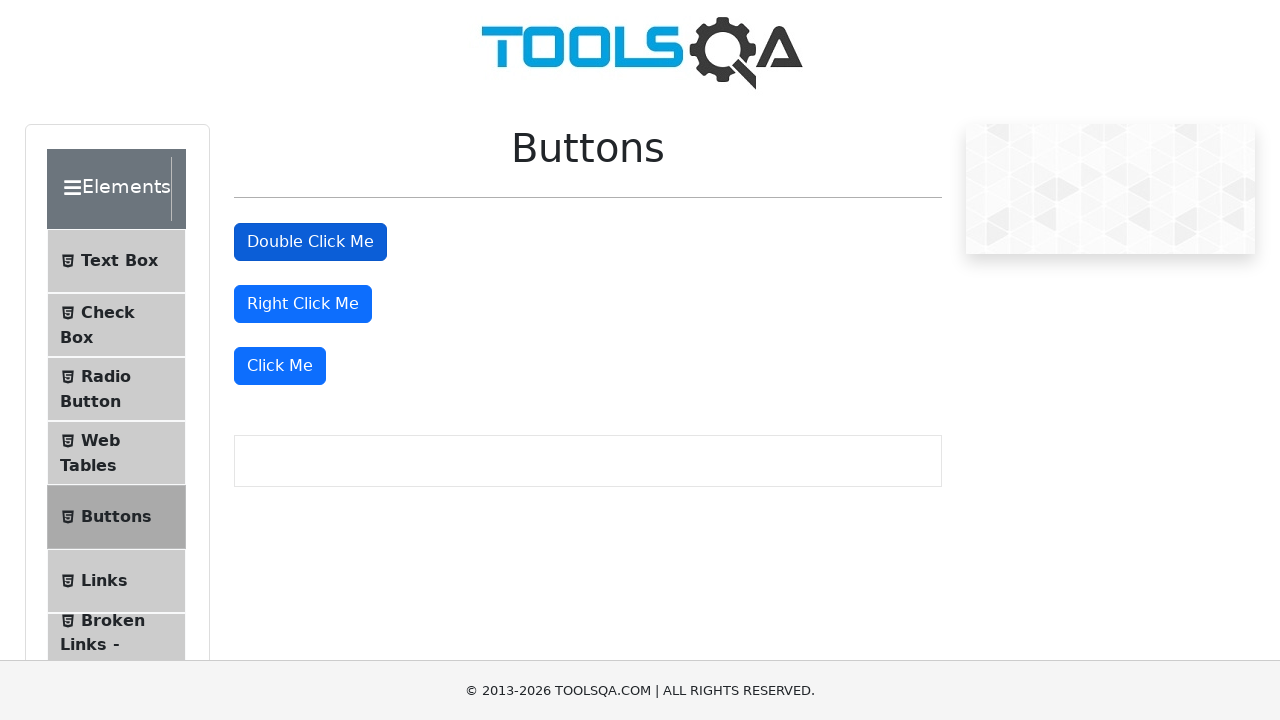

Pressed ArrowDown key
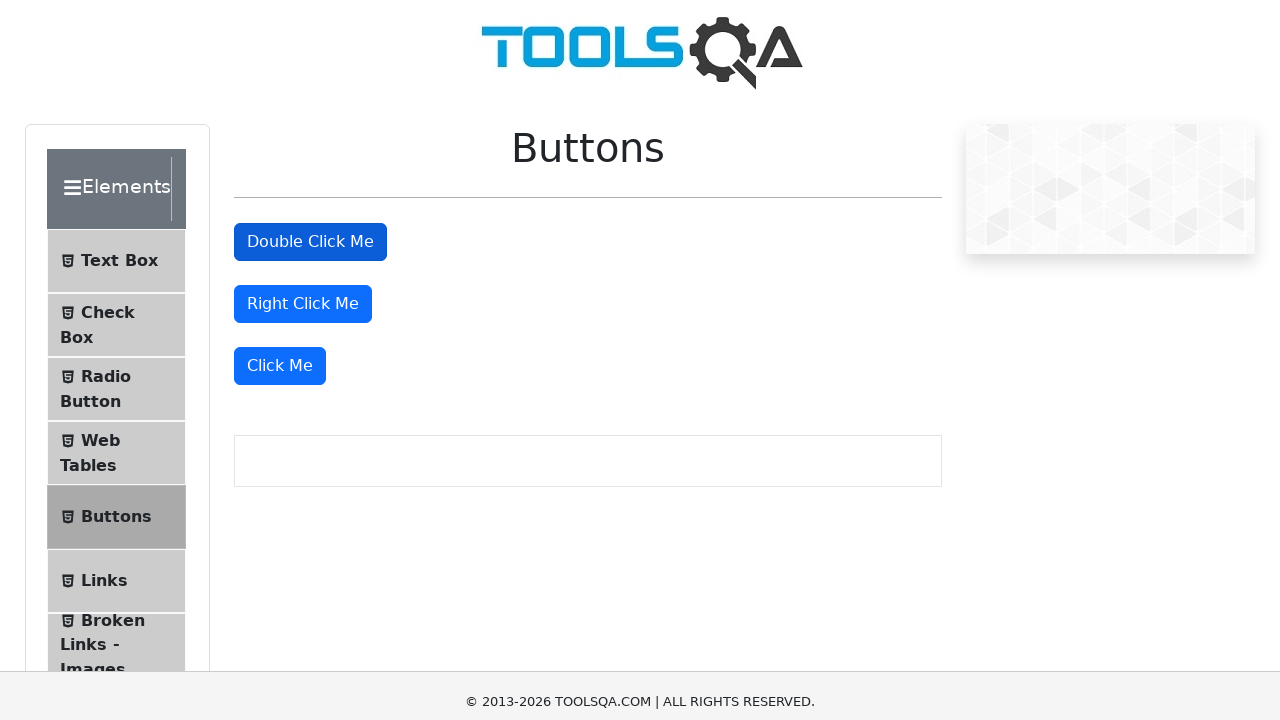

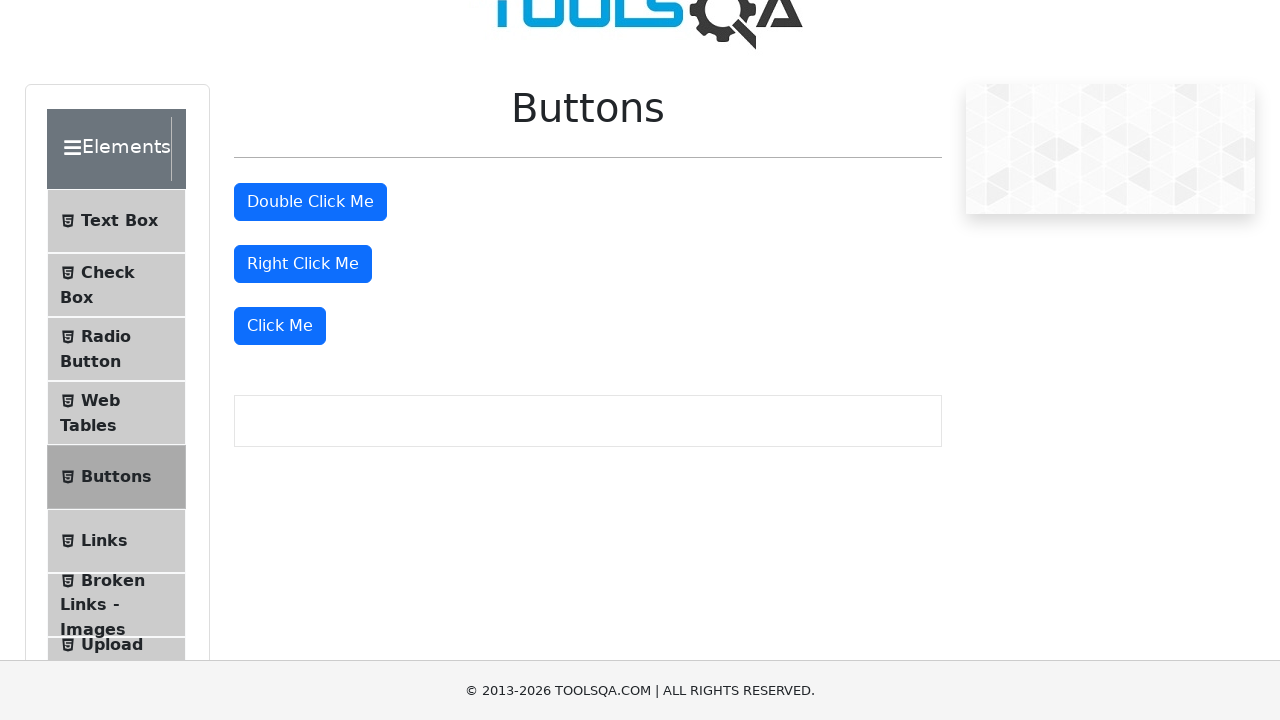